Navigates to Flipkart homepage and executes JavaScript to log a message to the console

Starting URL: https://www.flipkart.com

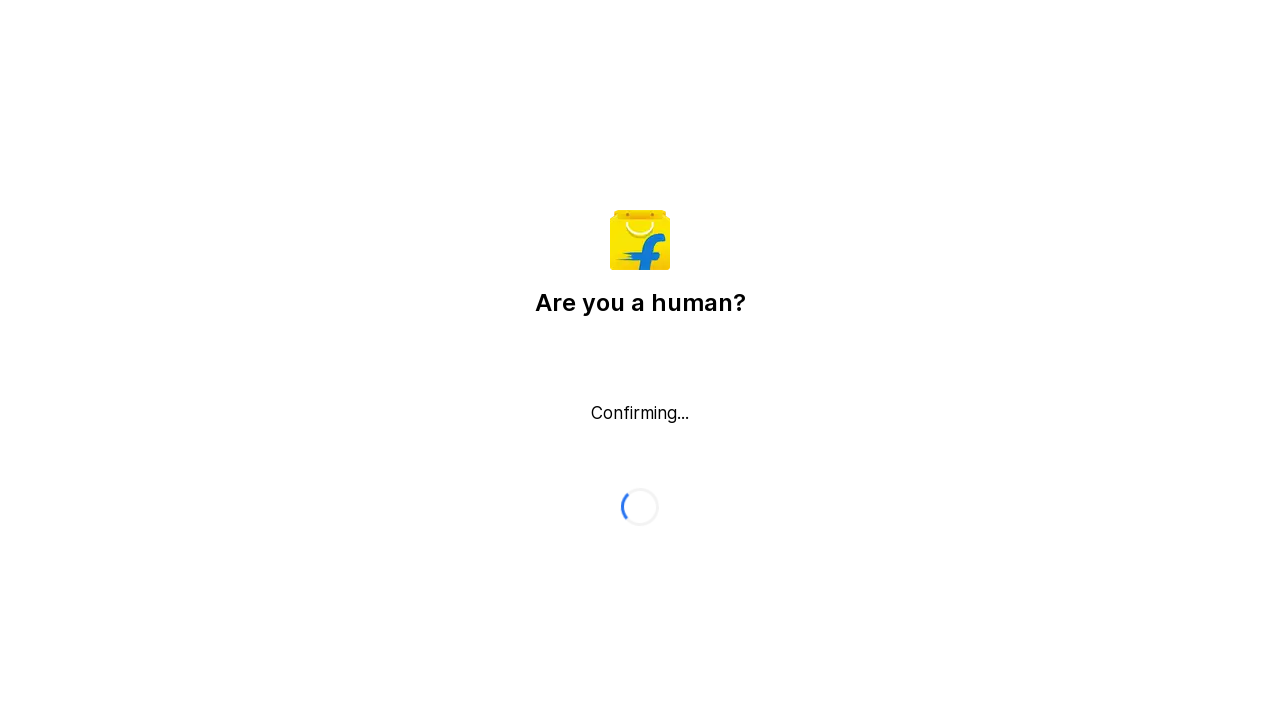

Waited for page to reach domcontentloaded state
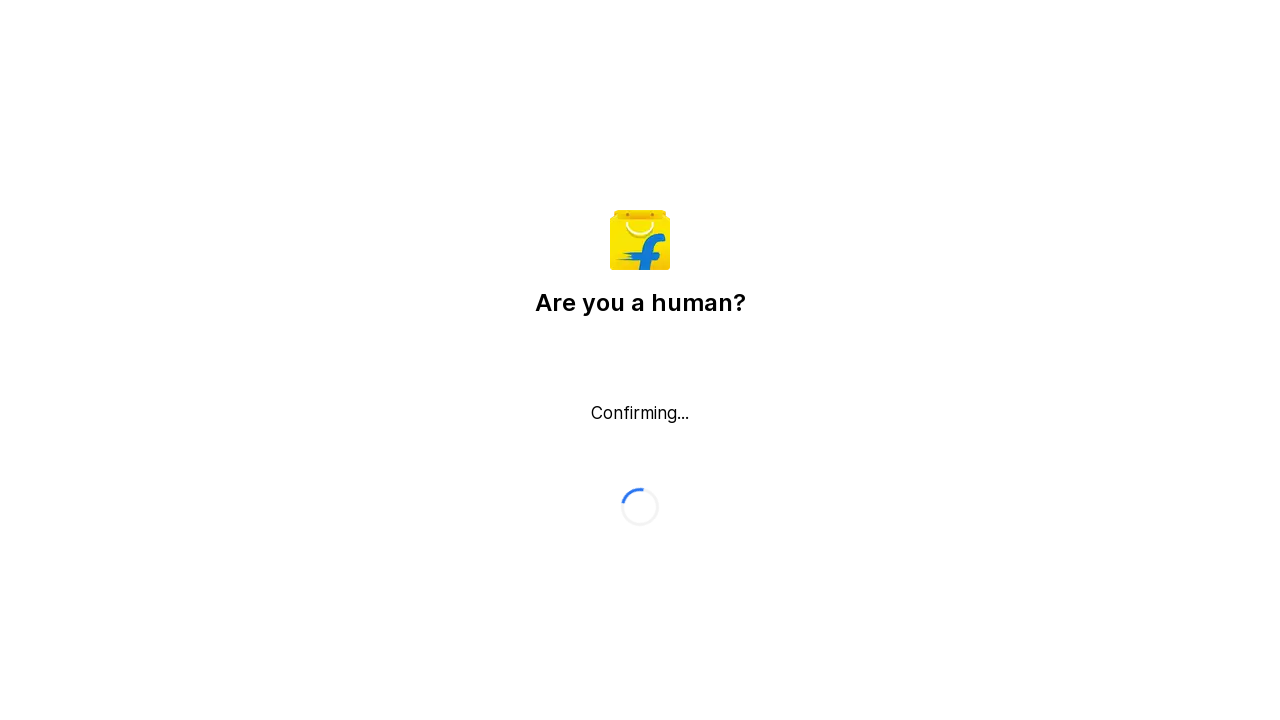

Executed JavaScript to log message to console
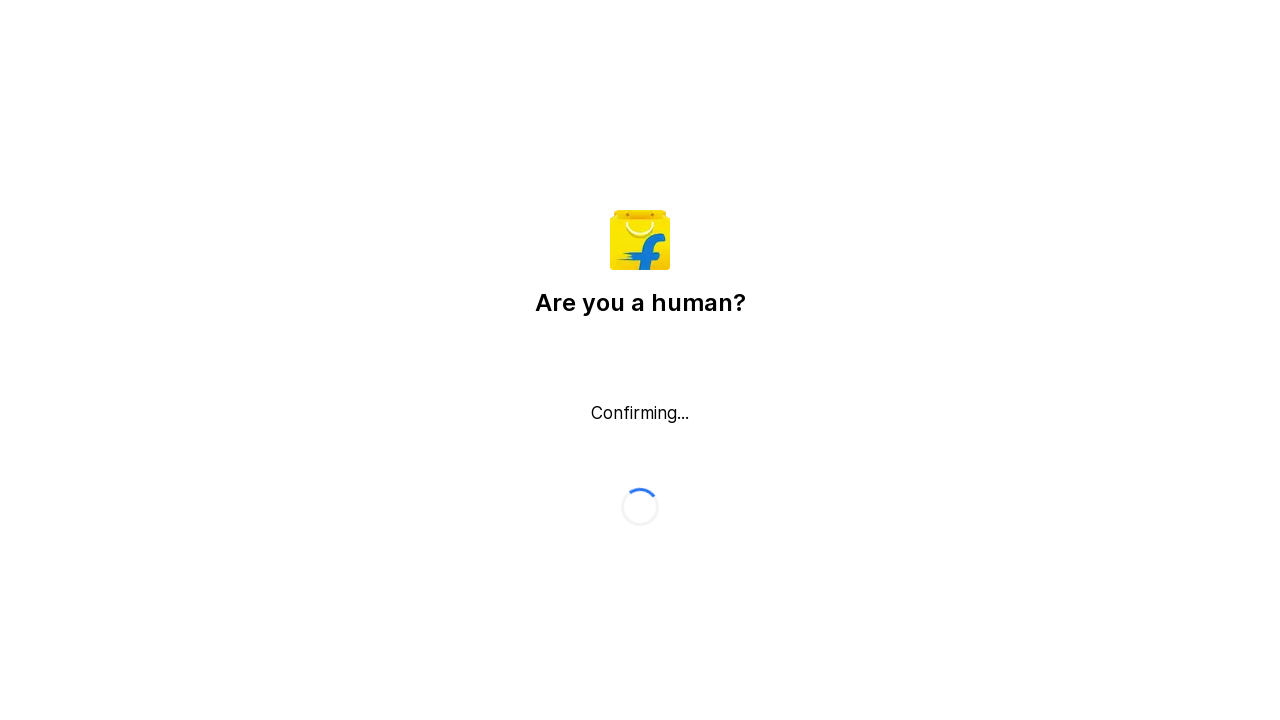

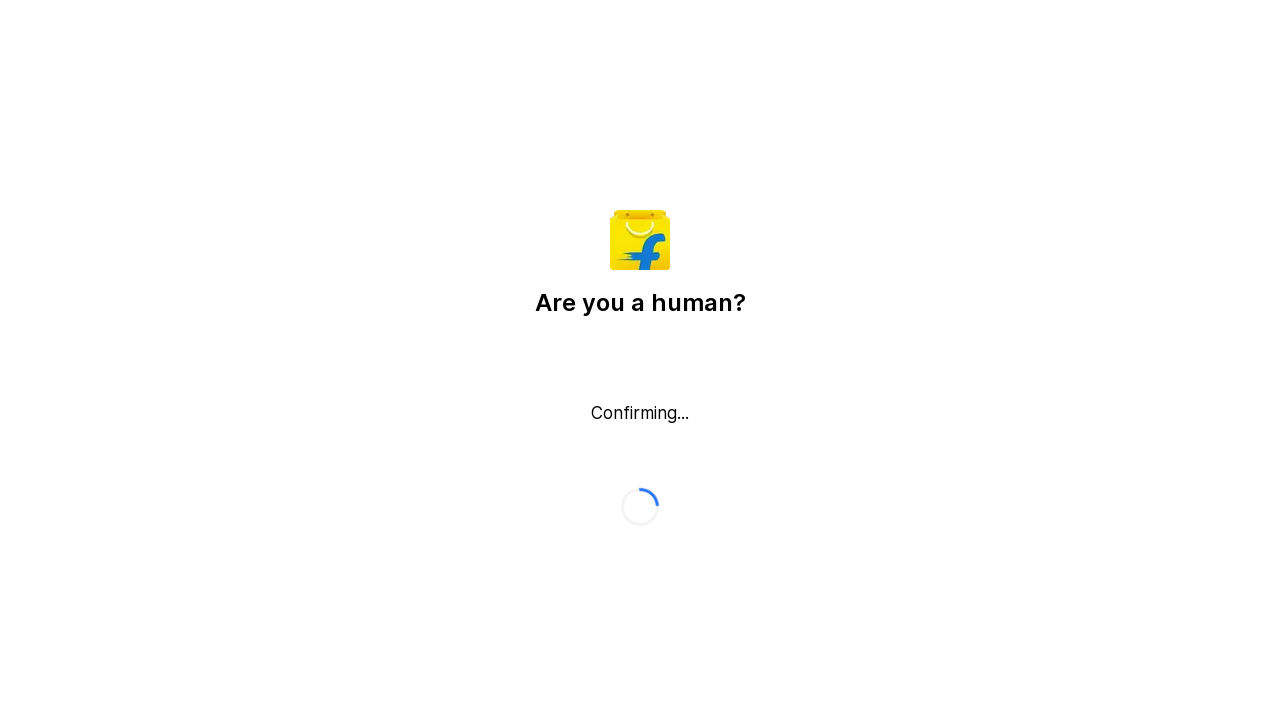